Tests selecting an option from a dropdown menu by value and verifying the selected option

Starting URL: https://bonigarcia.dev/selenium-webdriver-java/web-form.html

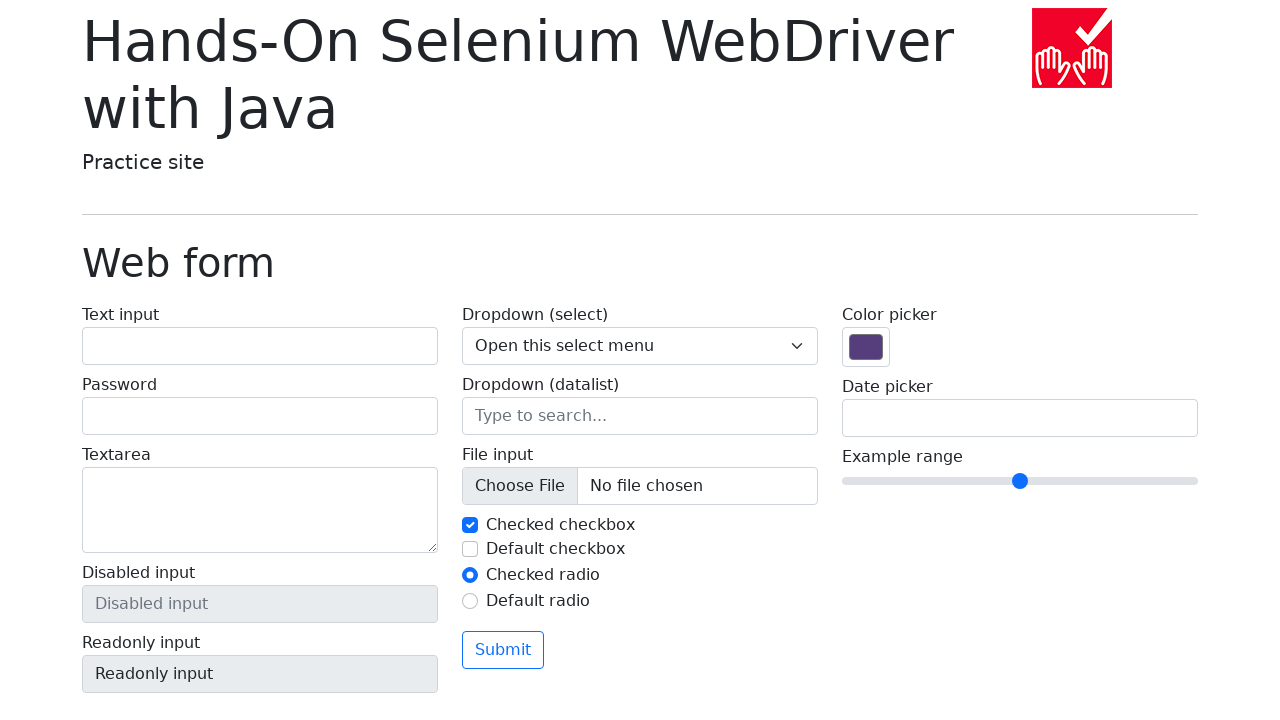

Located dropdown element with name 'my-select'
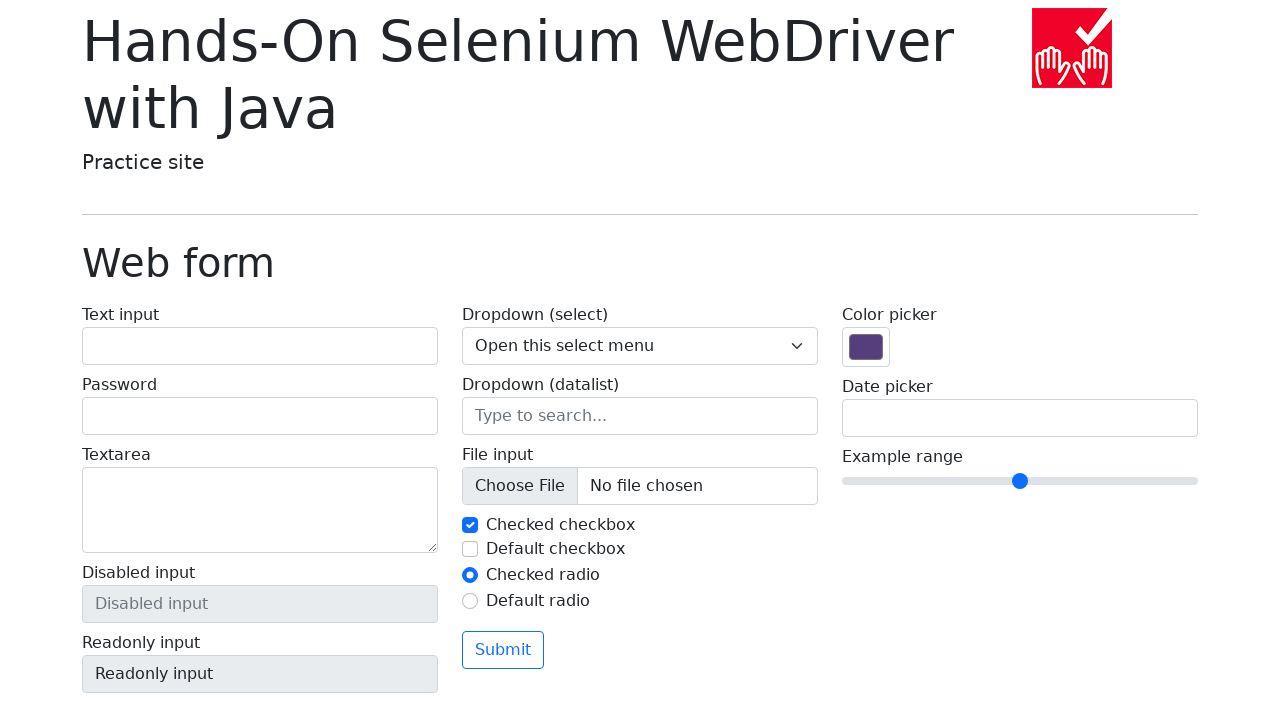

Selected option with value '3' from dropdown on select[name='my-select']
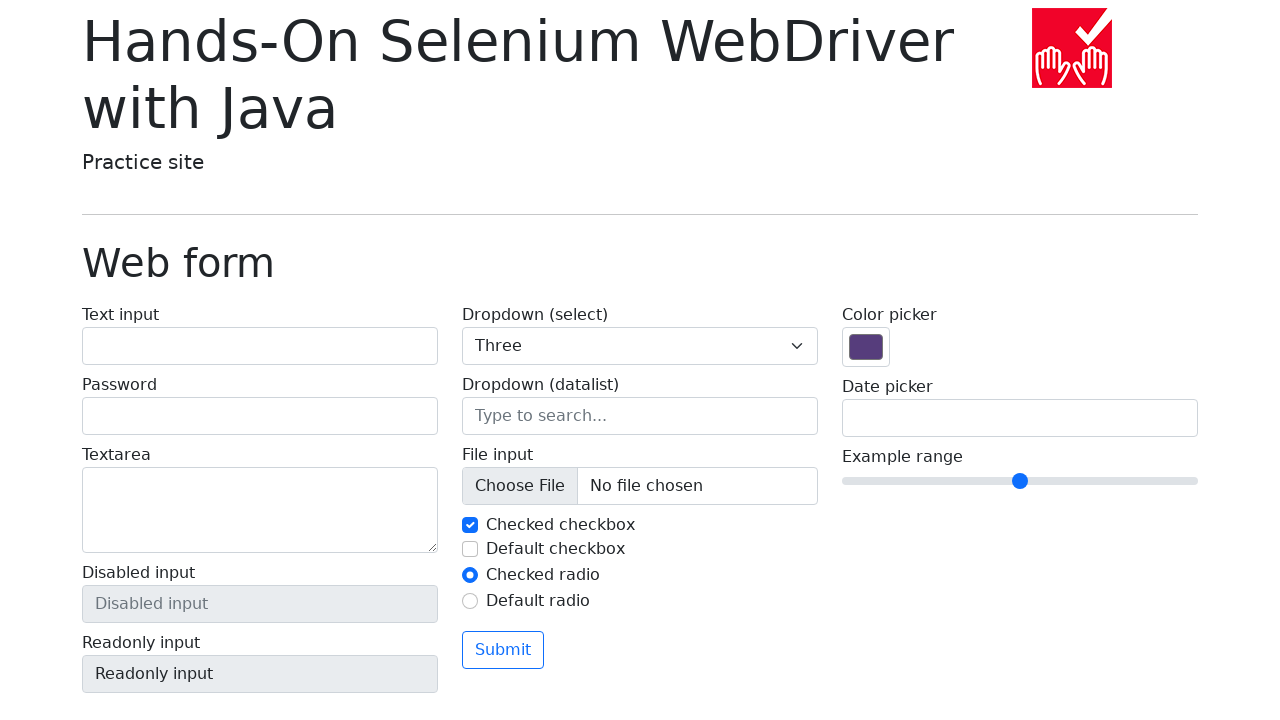

Retrieved text content of selected option
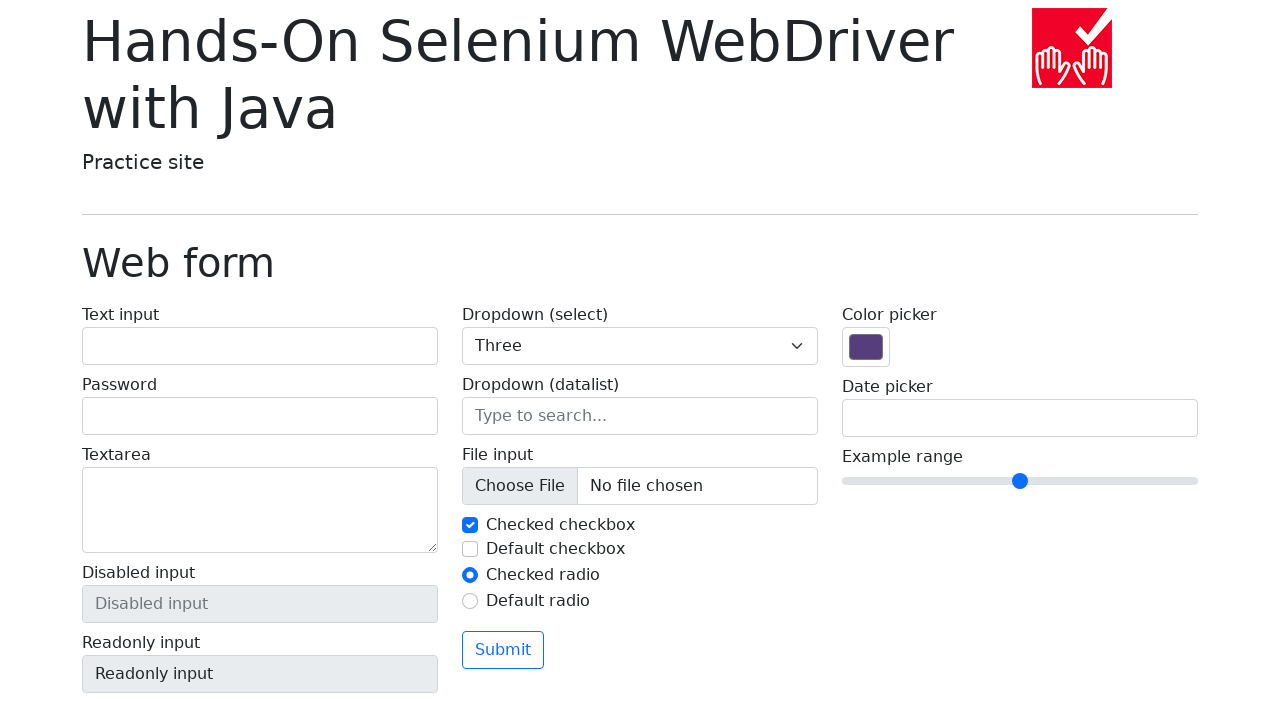

Verified selected option text is 'Three'
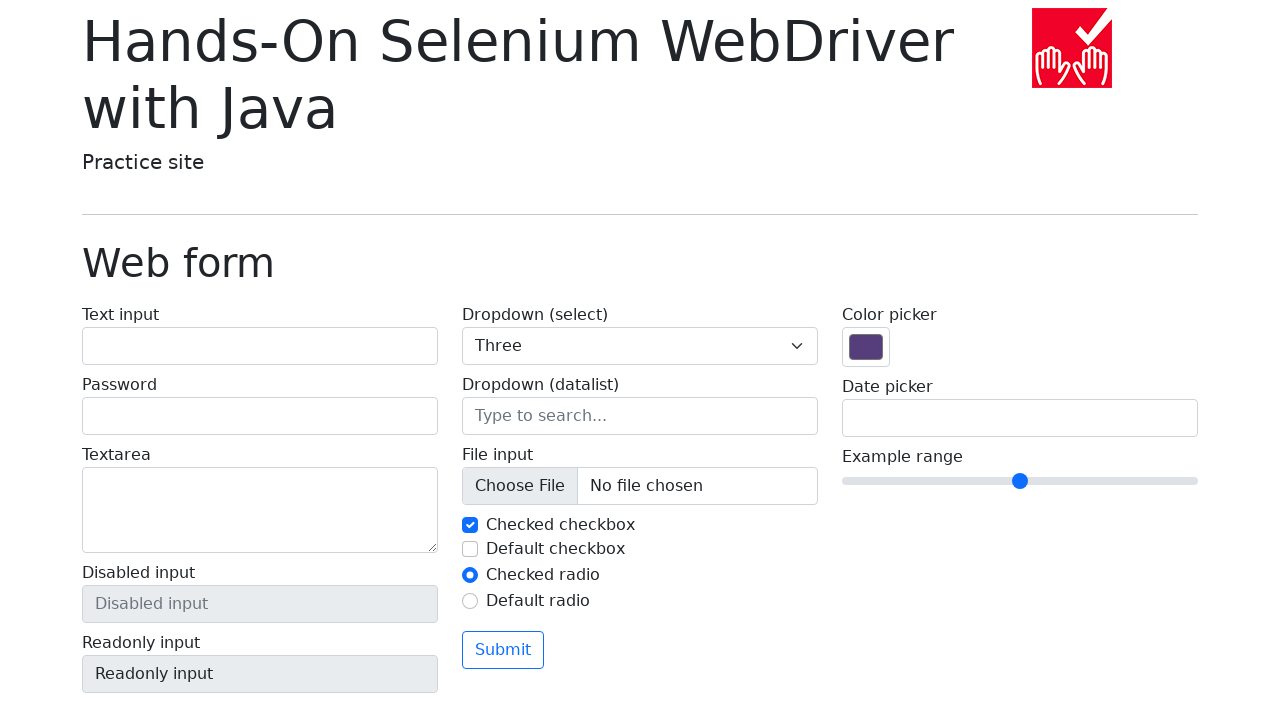

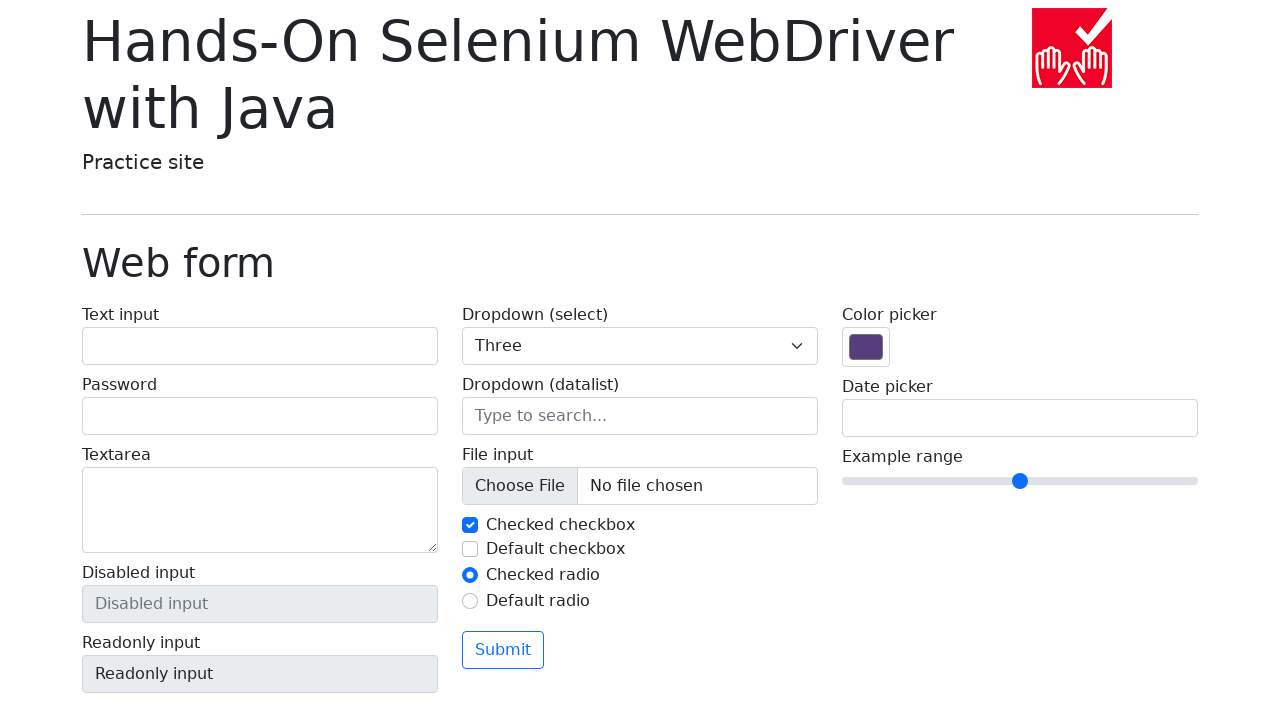